Tests navigation to julesai.com and clicking a booking button that opens a new browser window/tab, then waits for the new page to load

Starting URL: https://www.julesai.com/

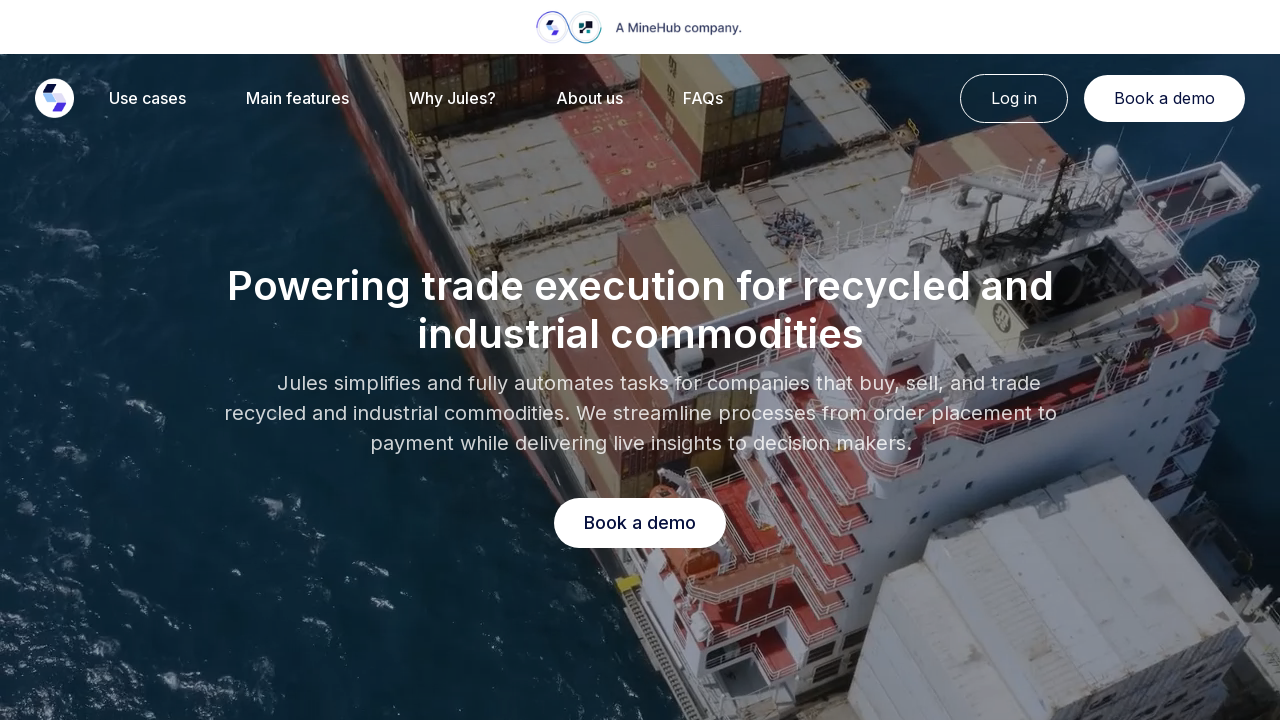

Retrieved page title from julesai.com
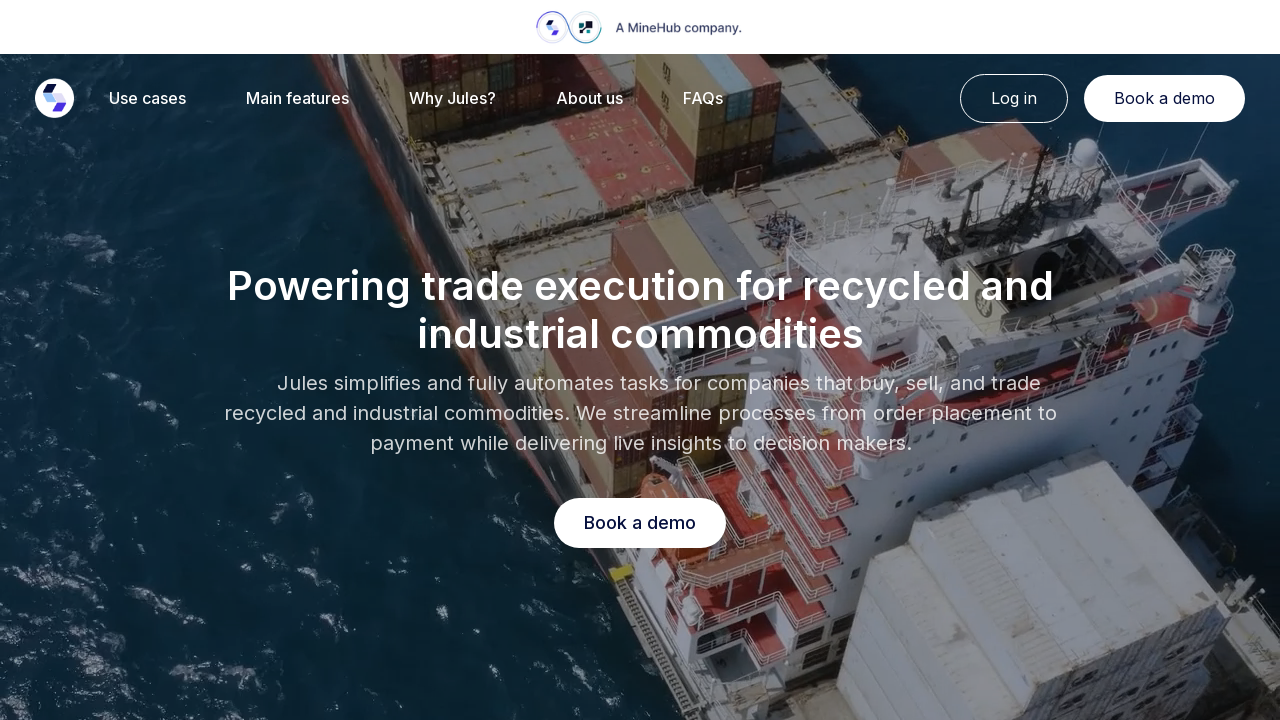

Located booking button element
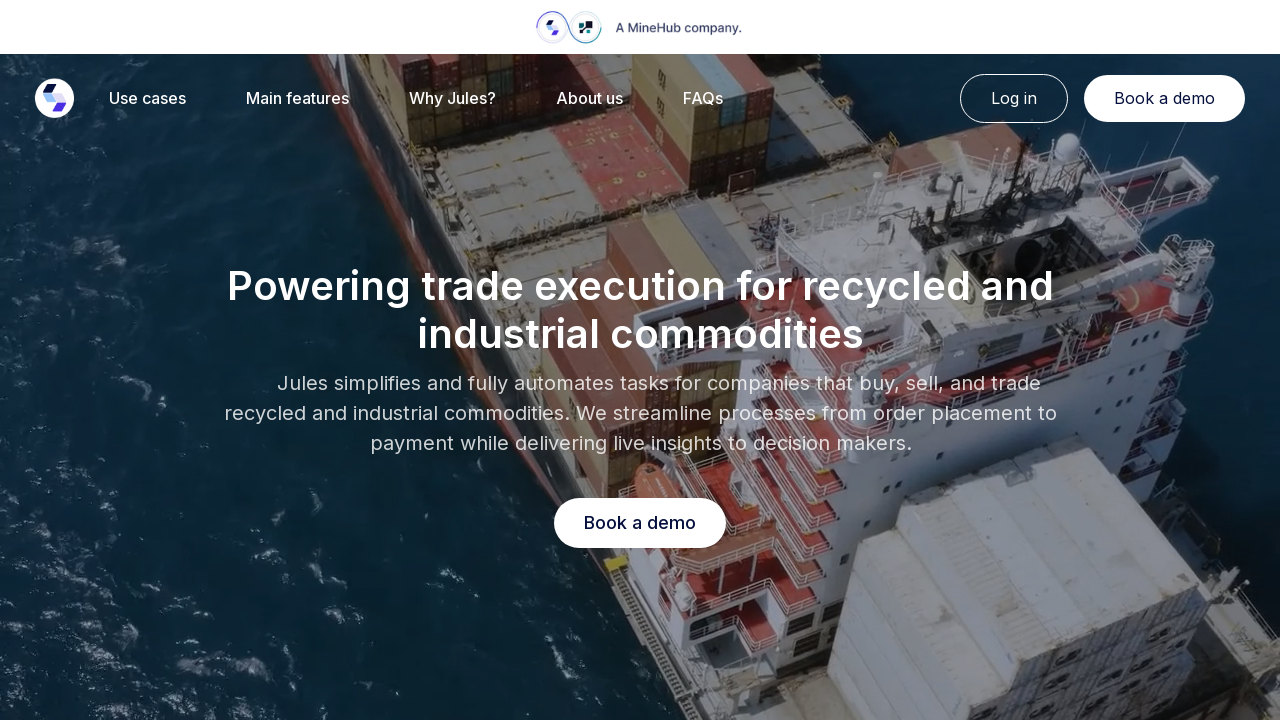

Clicked booking button to open new window/tab at (1164, 98) on xpath=//a[@class='button menu-button w-button']
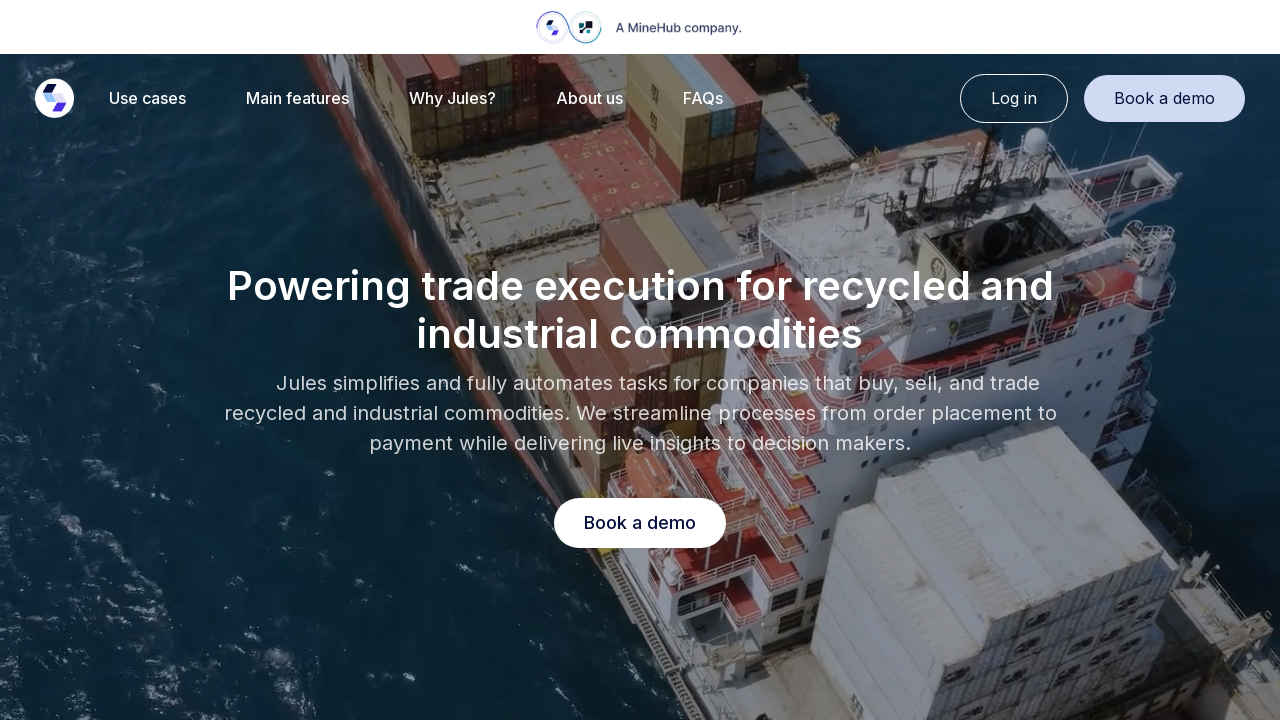

New page/tab opened and captured
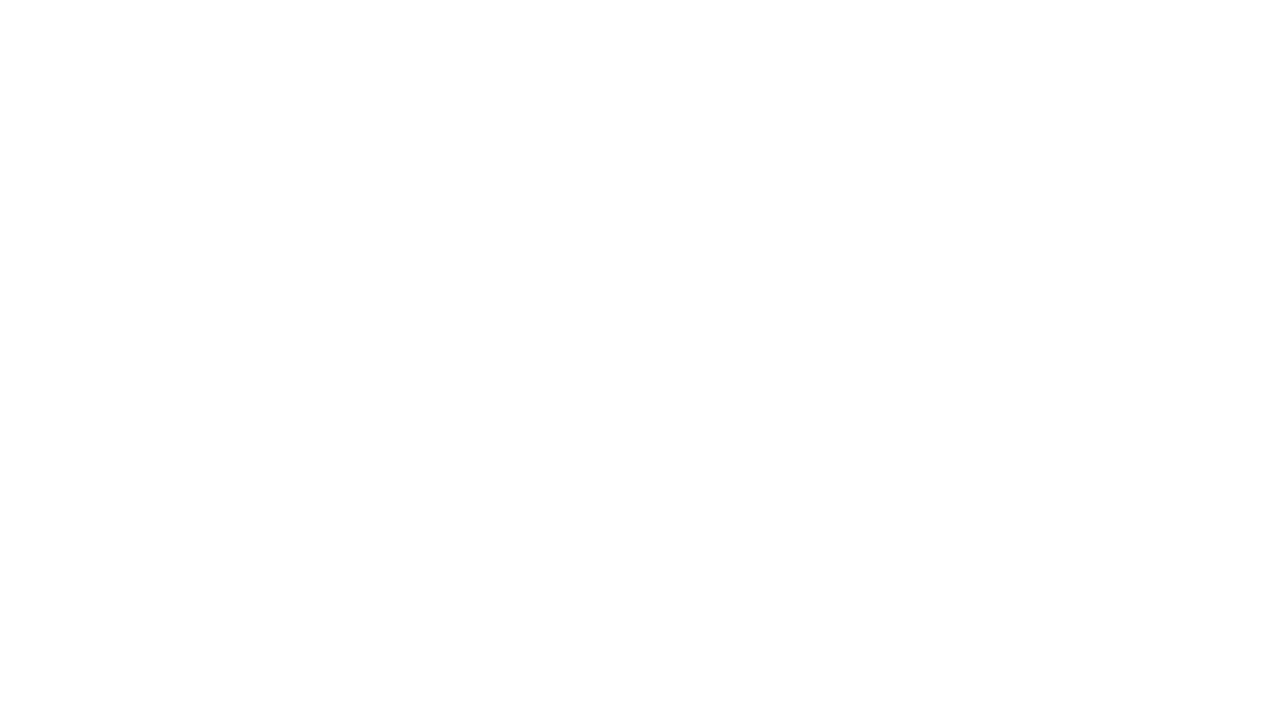

New page finished loading (network idle)
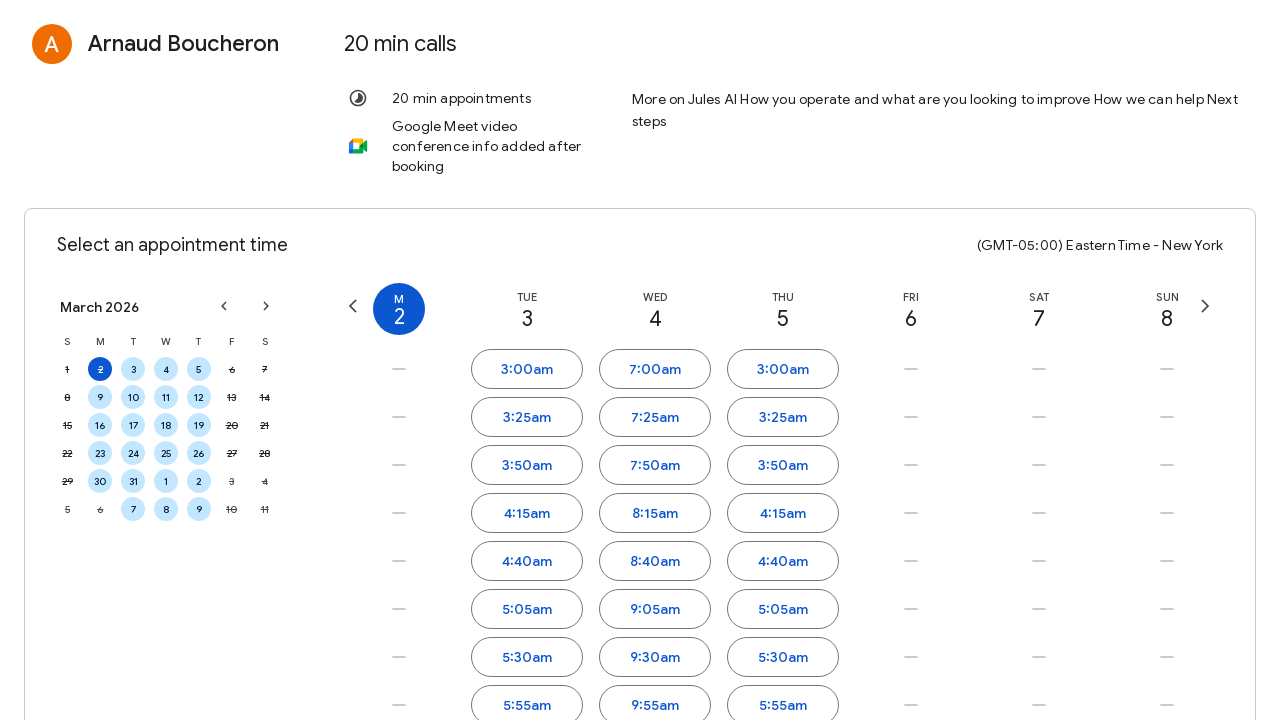

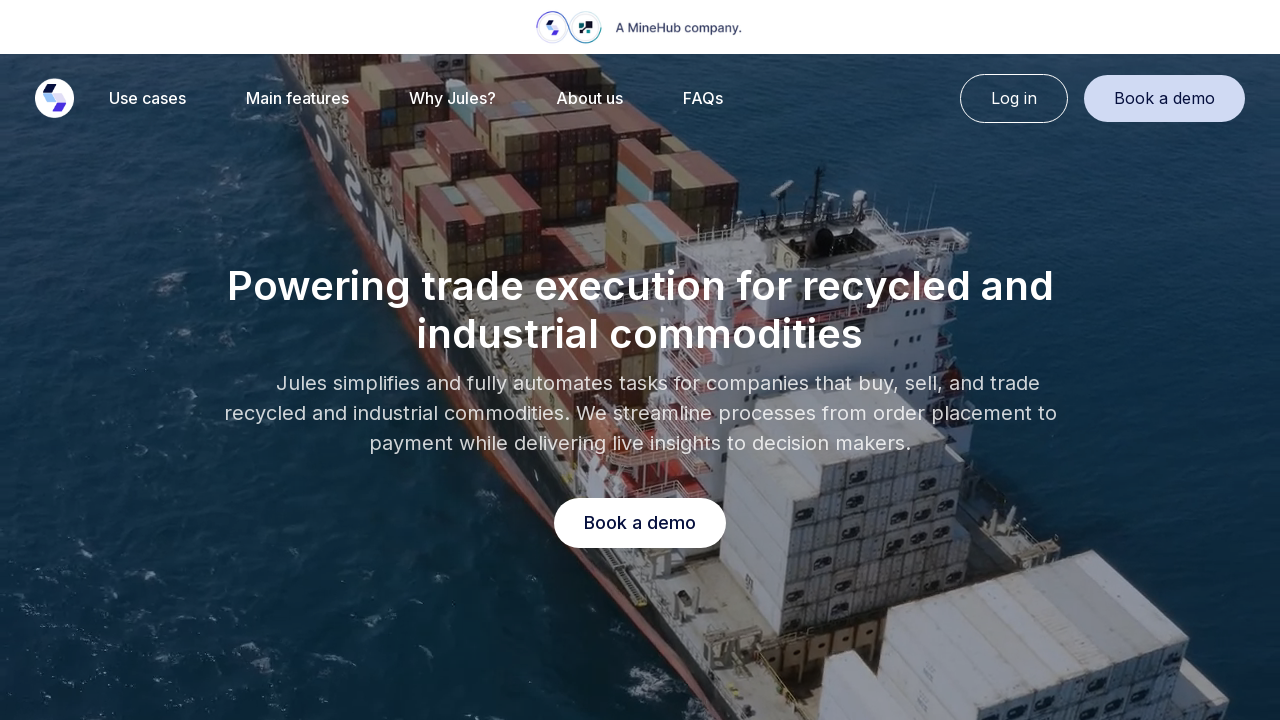